Navigates to the automotive auctions offer page, waits for auction listings to load, then clicks on the first available open auction event to view its vehicle listings.

Starting URL: https://www.automotive-auctions.nl/en/offer/

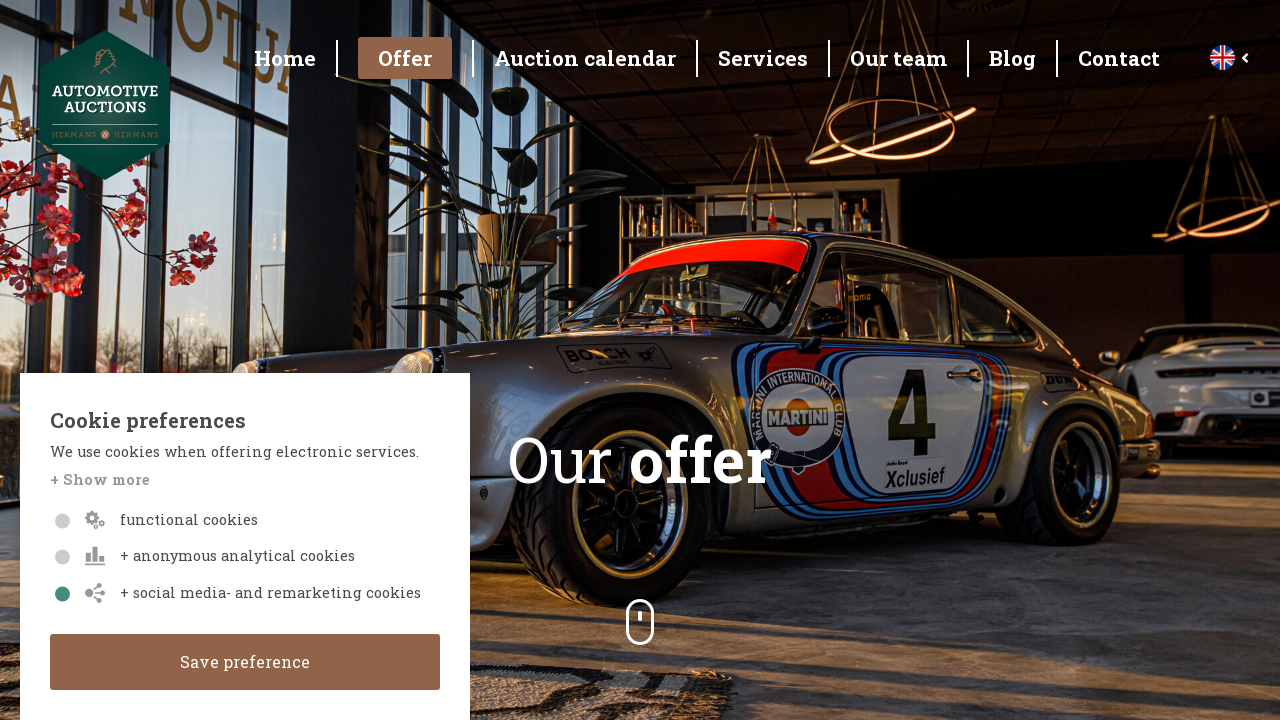

Waited for auction listings to load
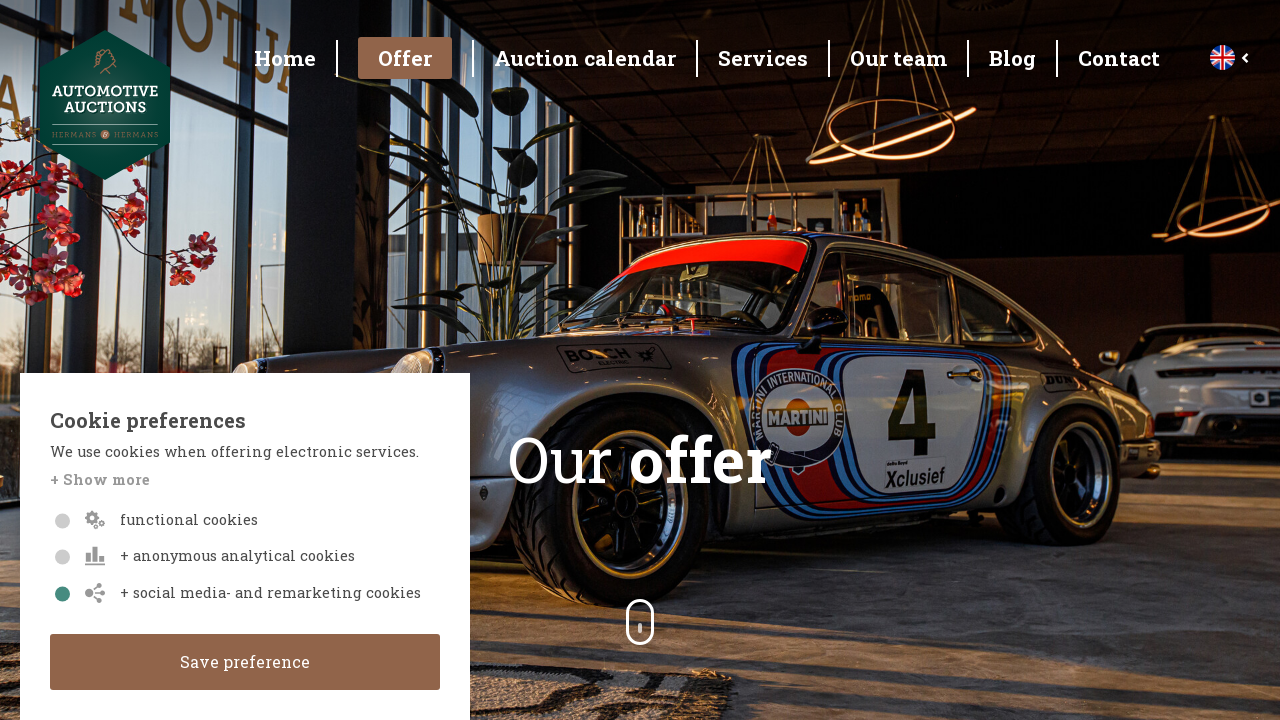

Waited for page content to fully render (3000ms)
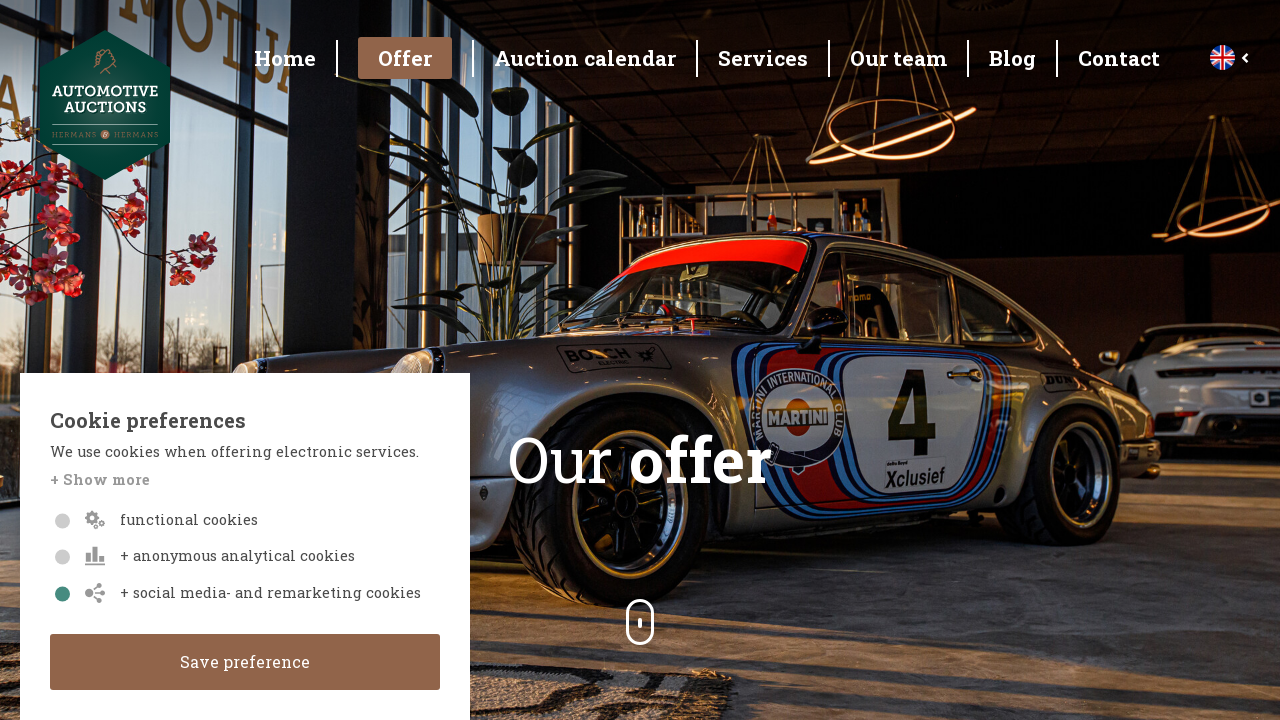

Clicked on the first available auction link at (405, 58) on a[href*='/en/offer/'] >> nth=0
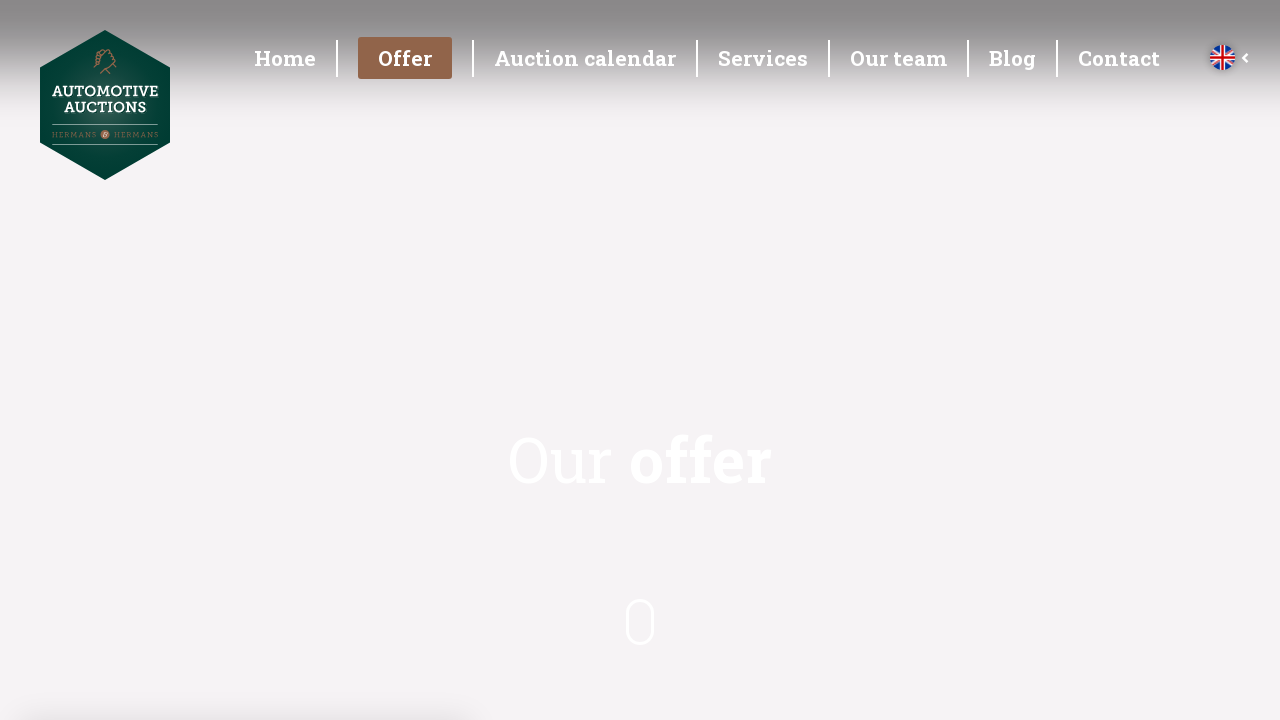

Waited for event page to load with vehicle listings (networkidle)
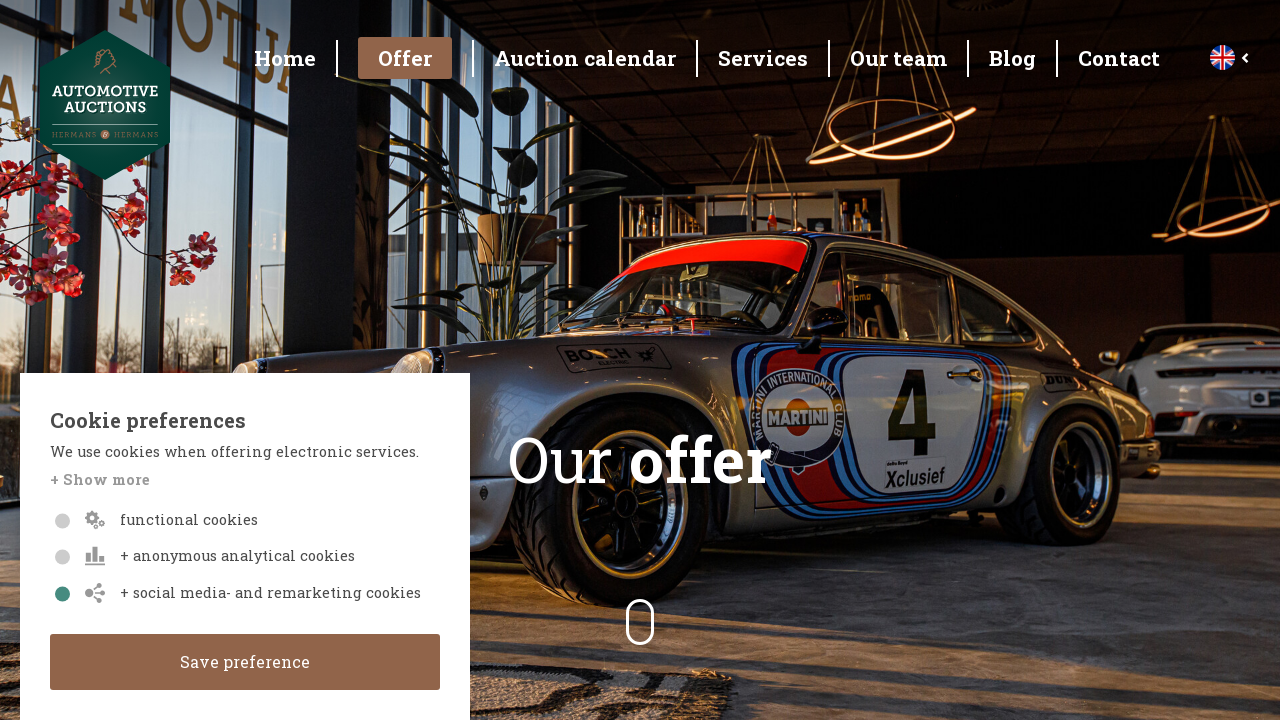

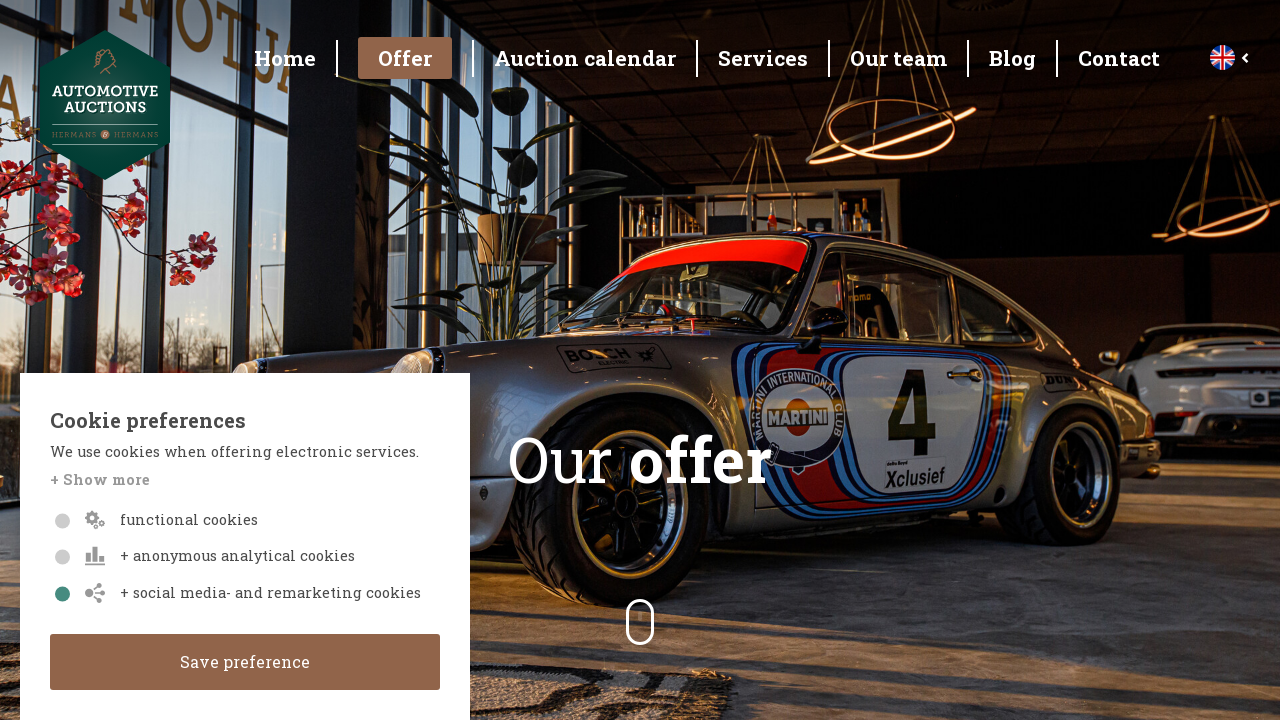